Navigates to the Land Rover Range Rover page and verifies it loads successfully by waiting for the page to be ready.

Starting URL: https://www.landrover.in/range-rover/range-rover/index.html

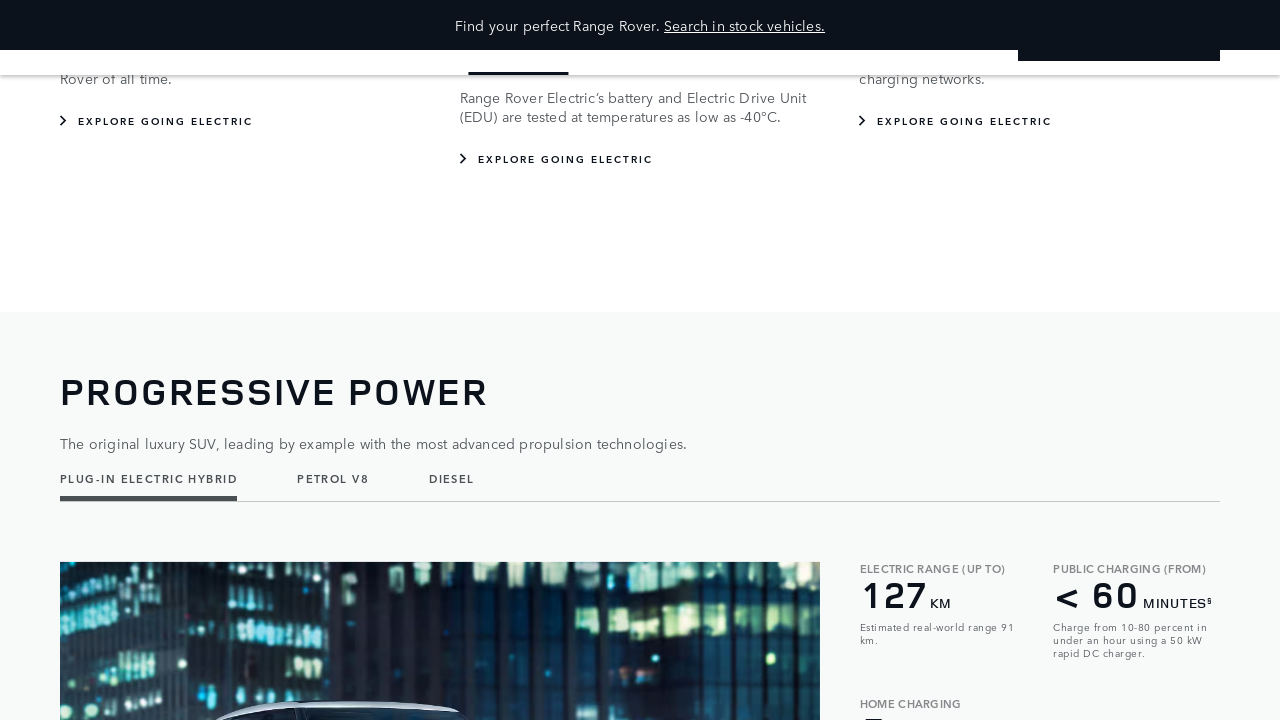

Navigated to Land Rover Range Rover page
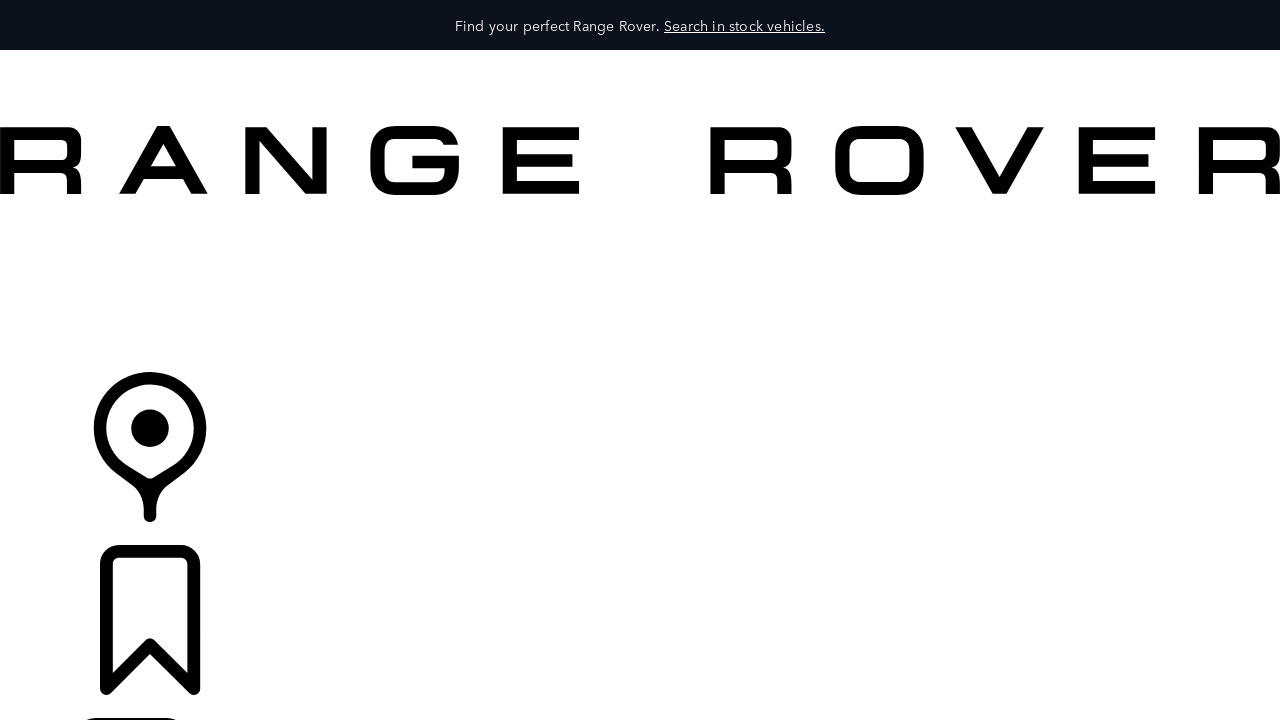

Page DOM content fully loaded
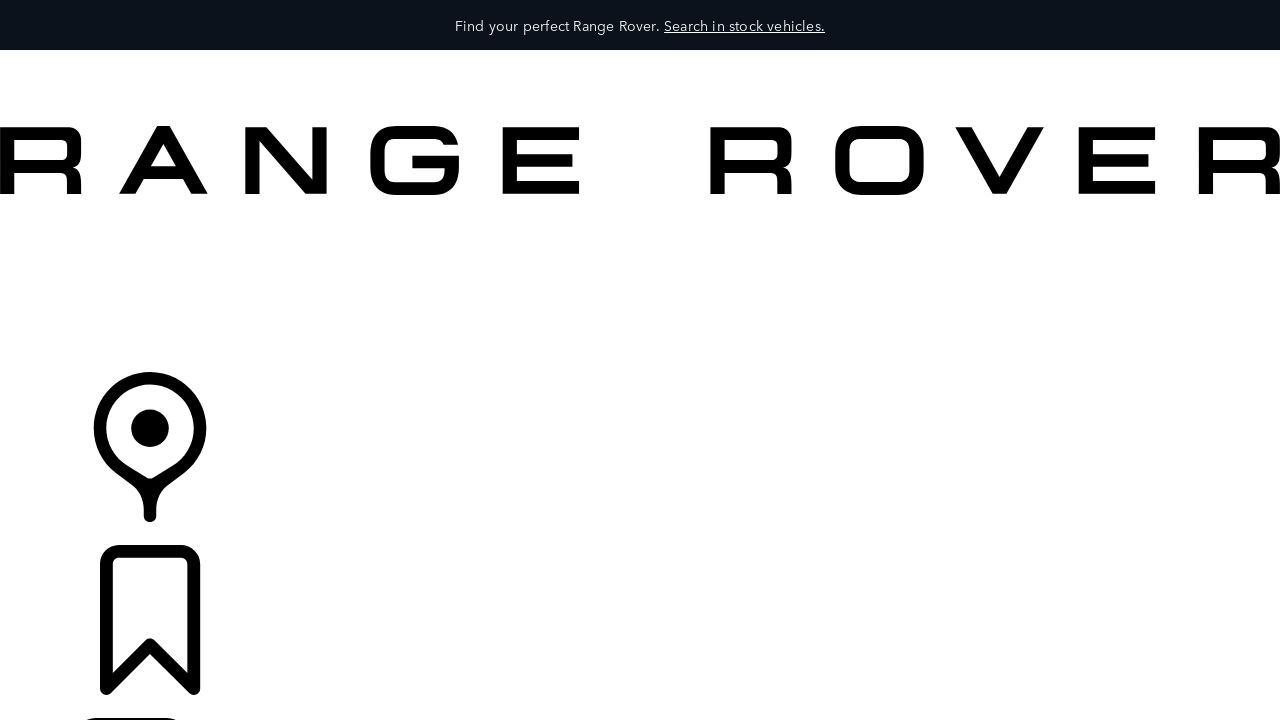

Body element found - page loaded successfully
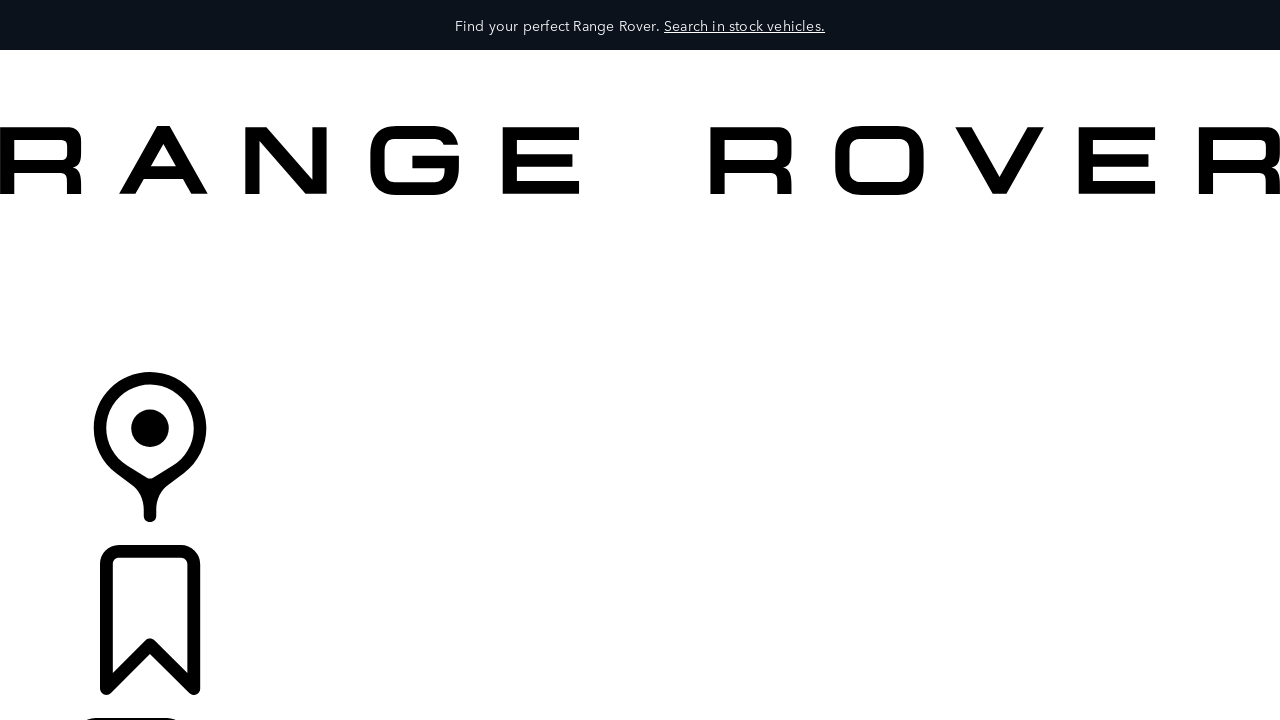

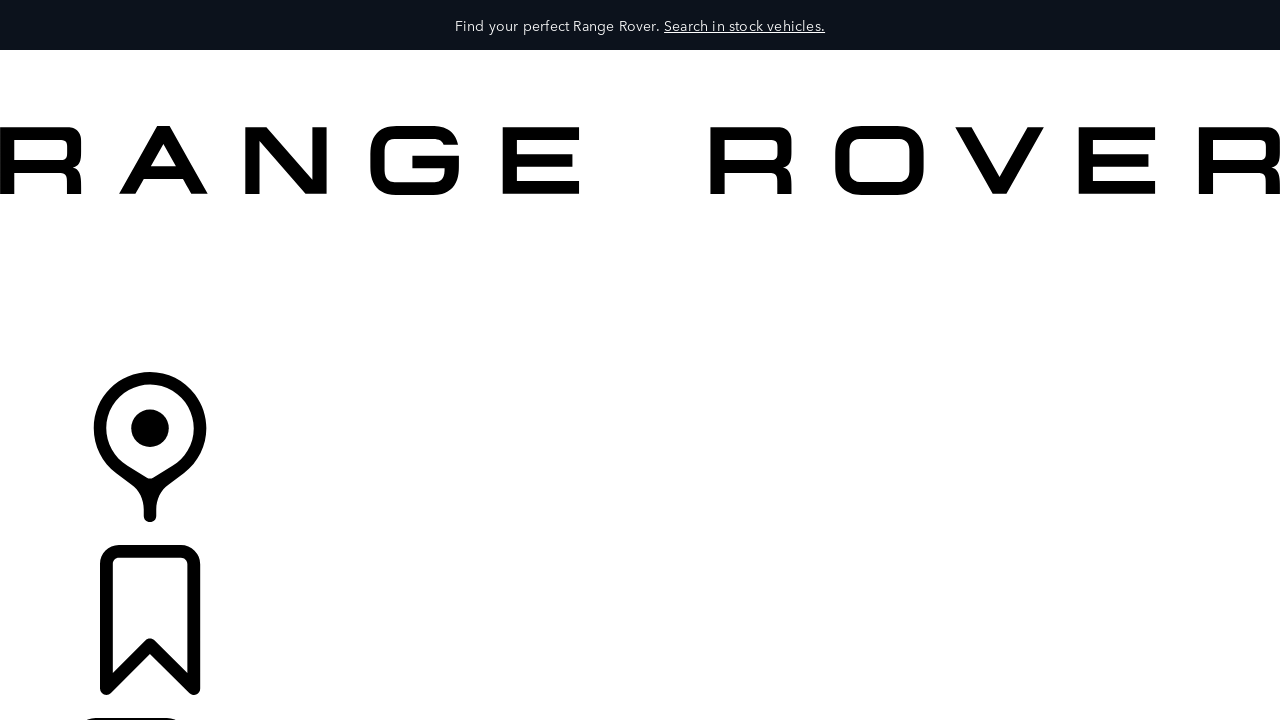